Tests the input field on the Inputs page by entering various valid and invalid values and verifying the field behavior.

Starting URL: https://the-internet.herokuapp.com/

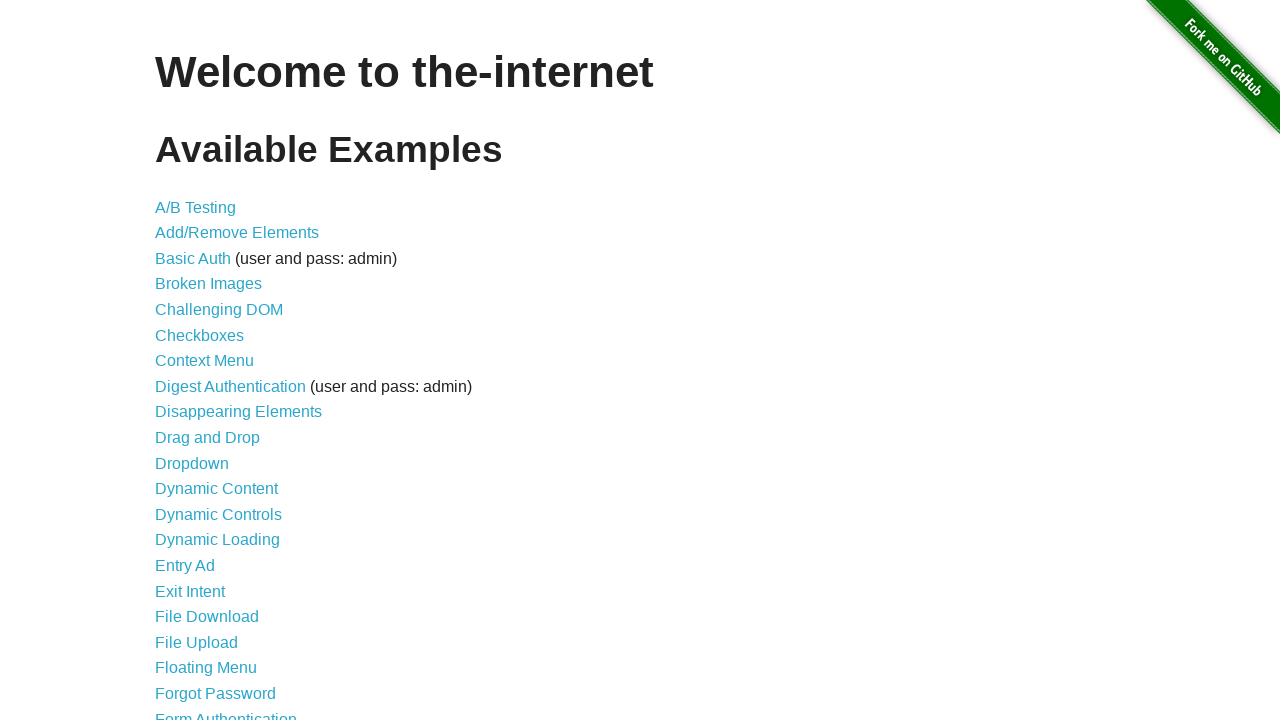

Clicked on Inputs link at (176, 361) on xpath=//a[@href='/inputs']
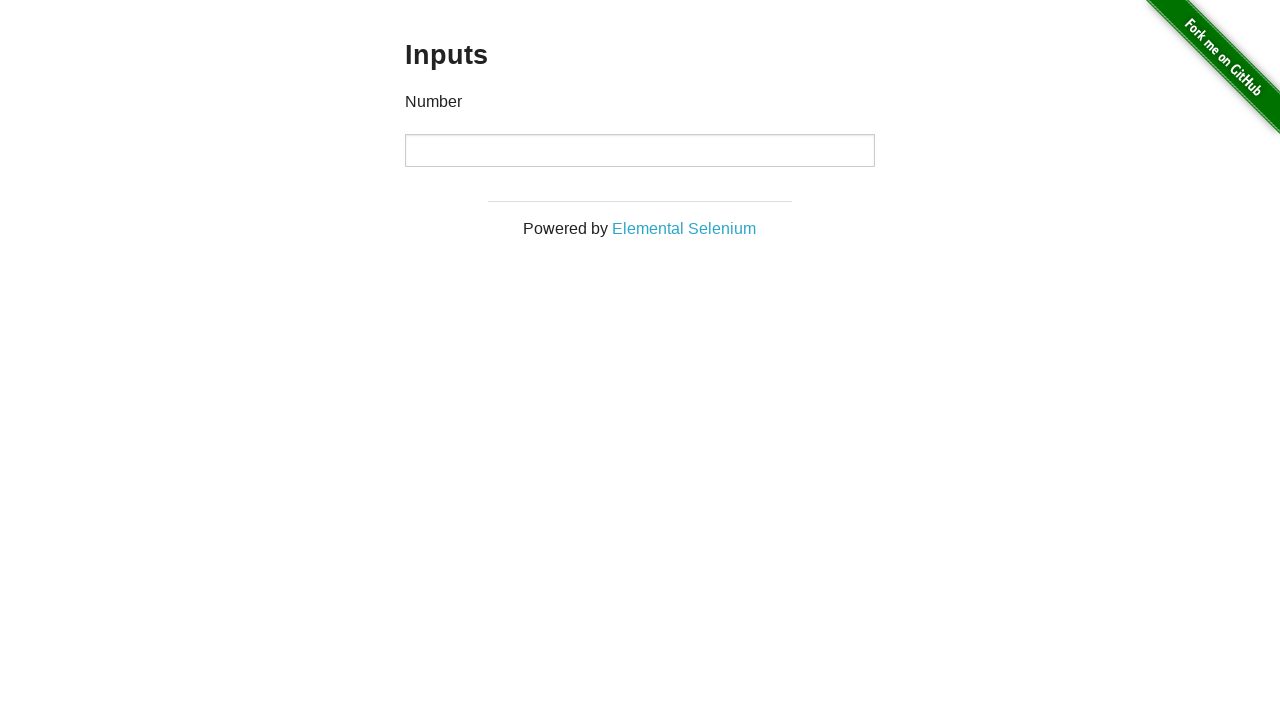

Inputs page loaded and URL verified
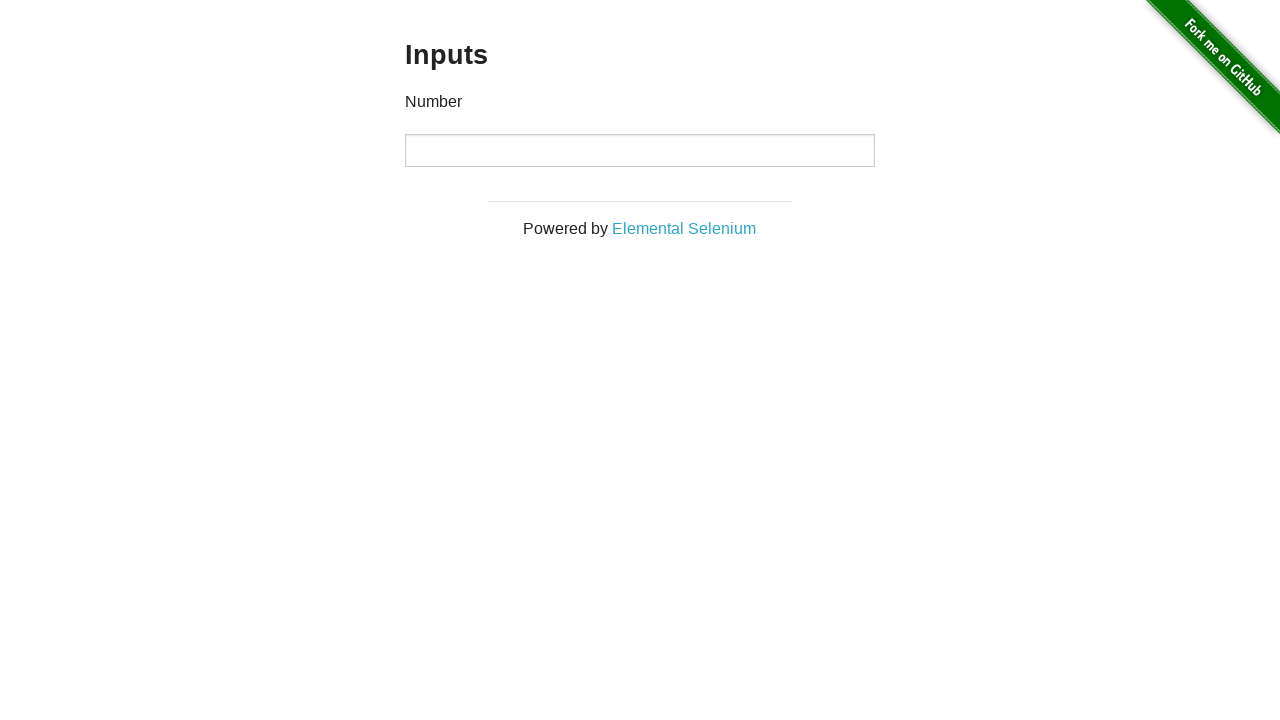

Located the input field element
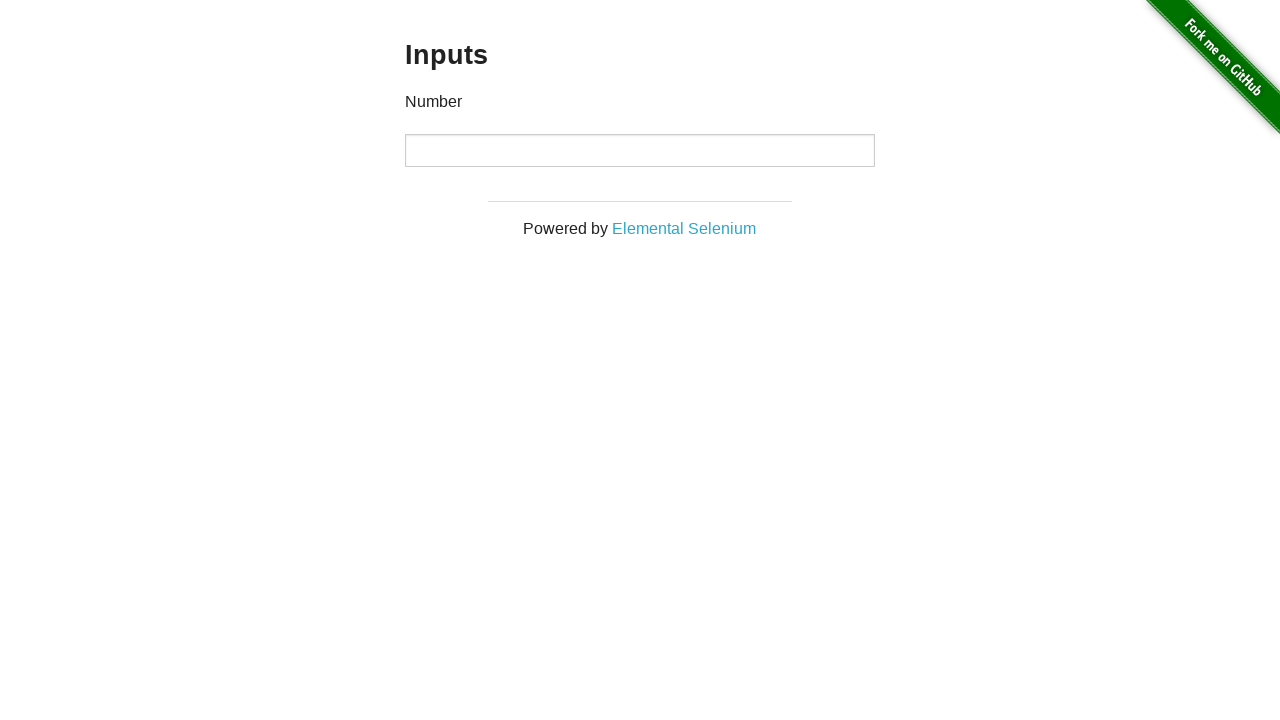

Cleared input field before testing invalid input: 'abc' on input
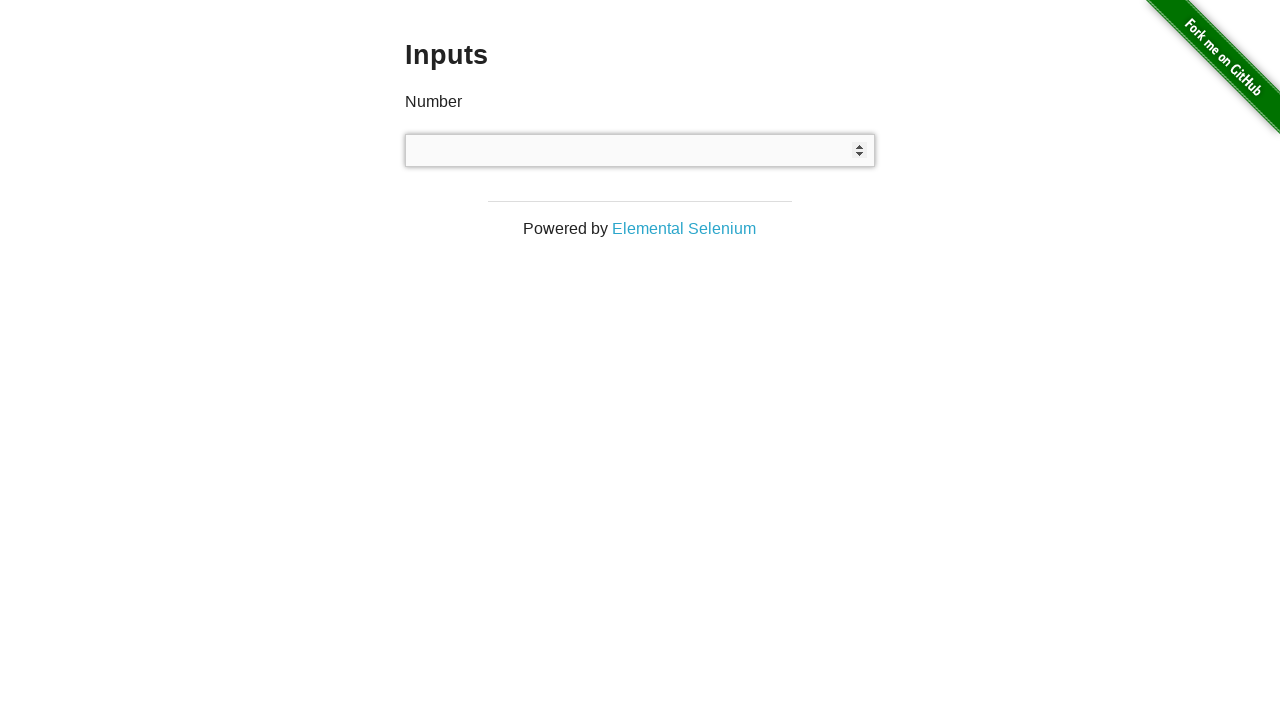

Entered invalid input 'abc' - field should remain empty or reject non-numeric values on input
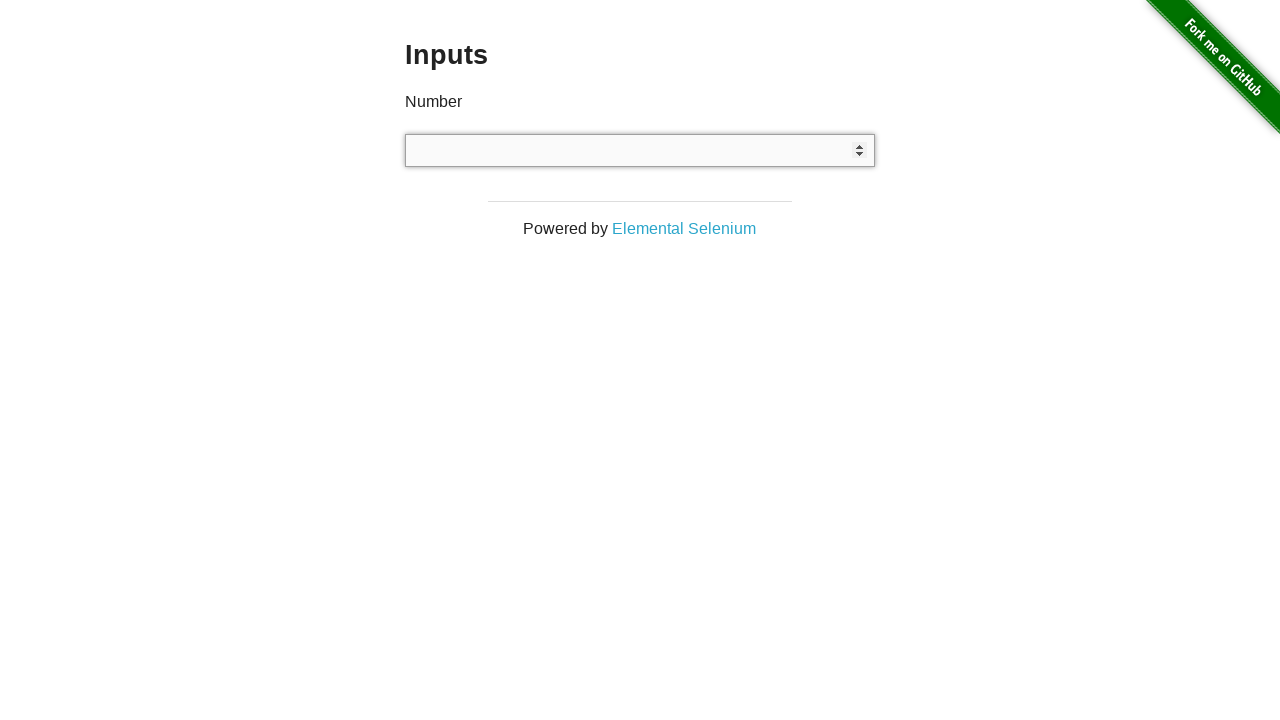

Cleared input field before testing invalid input: '@#$%' on input
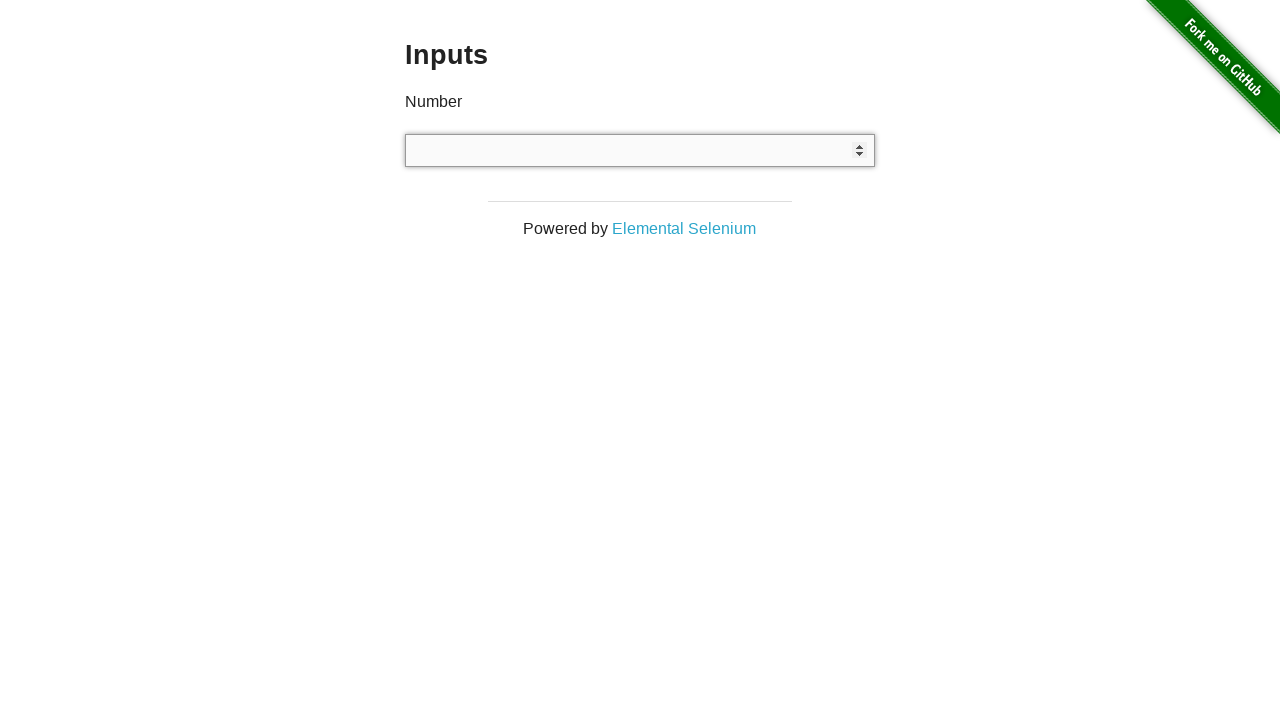

Entered invalid input '@#$%' - field should remain empty or reject non-numeric values on input
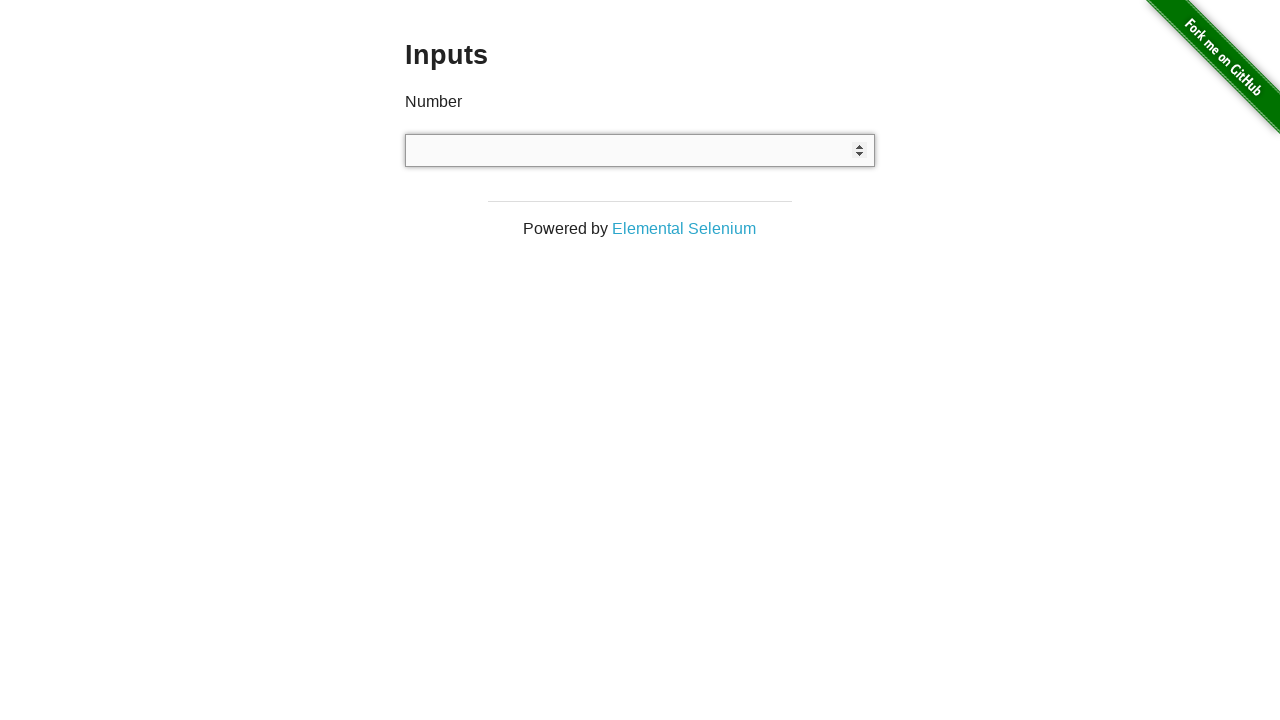

Cleared input field before testing invalid input: ' ' on input
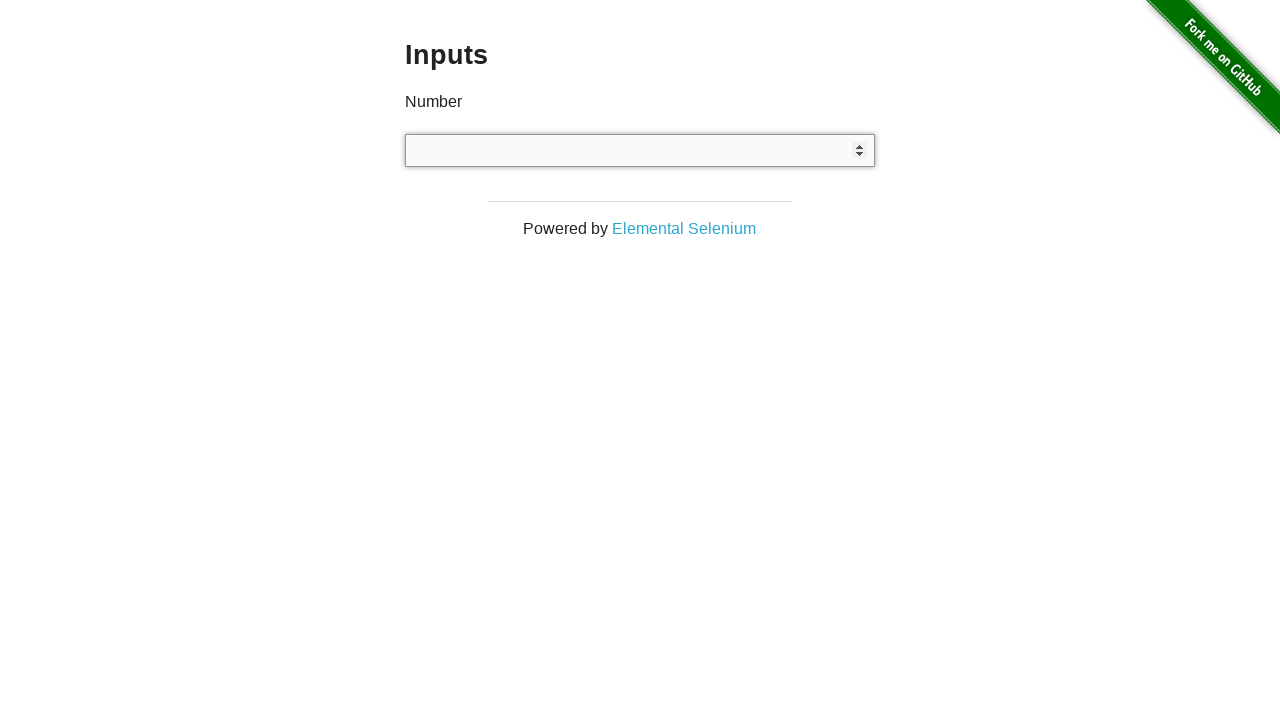

Entered invalid input ' ' - field should remain empty or reject non-numeric values on input
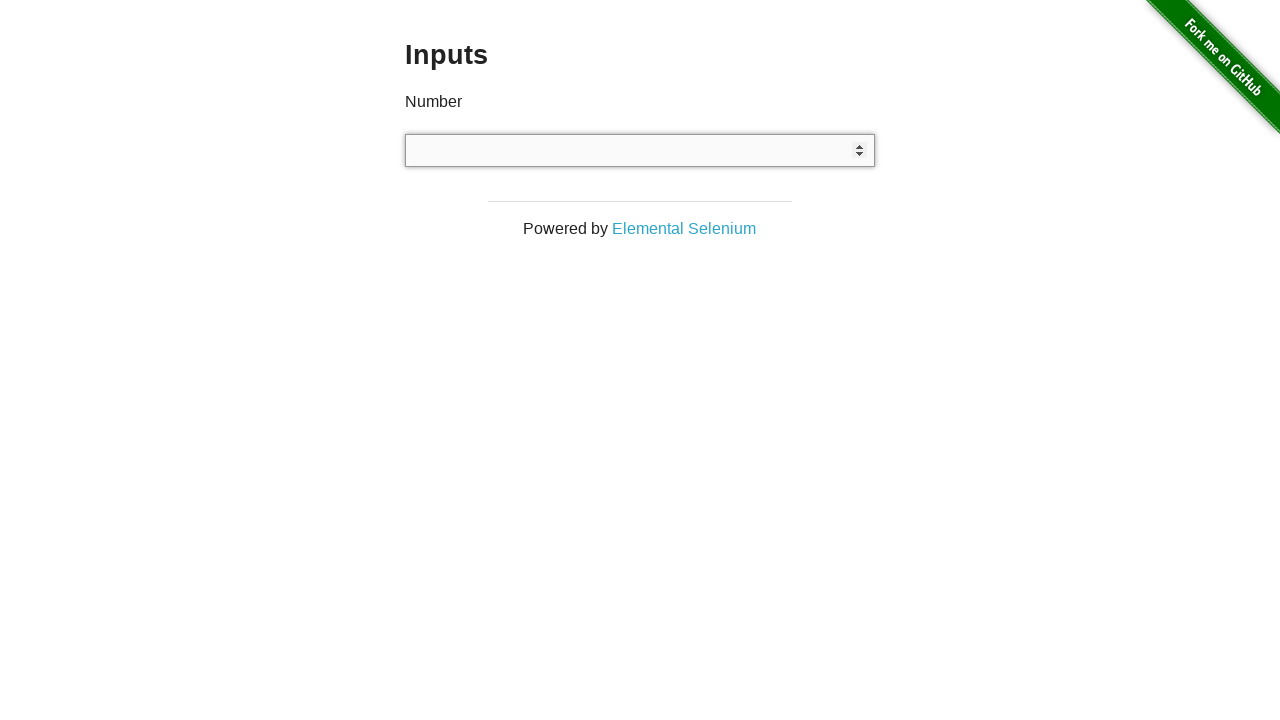

Cleared input field before testing invalid input: 'йцуке' on input
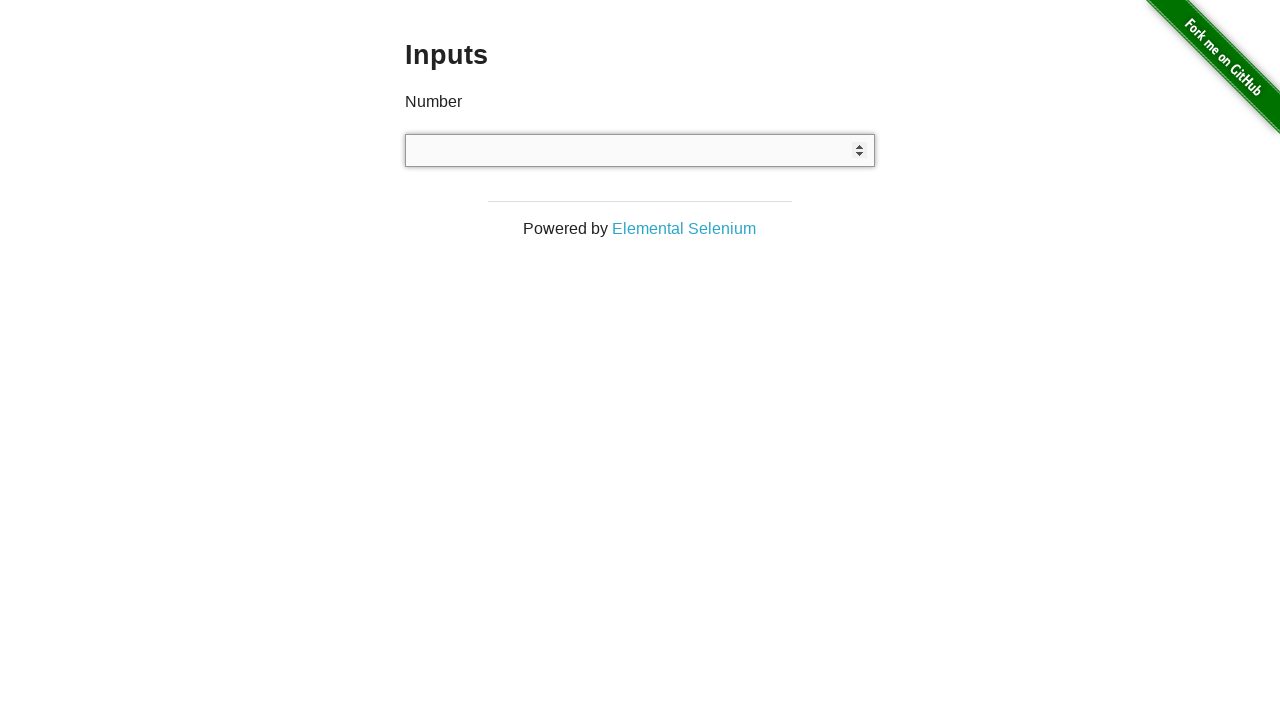

Entered invalid input 'йцуке' - field should remain empty or reject non-numeric values on input
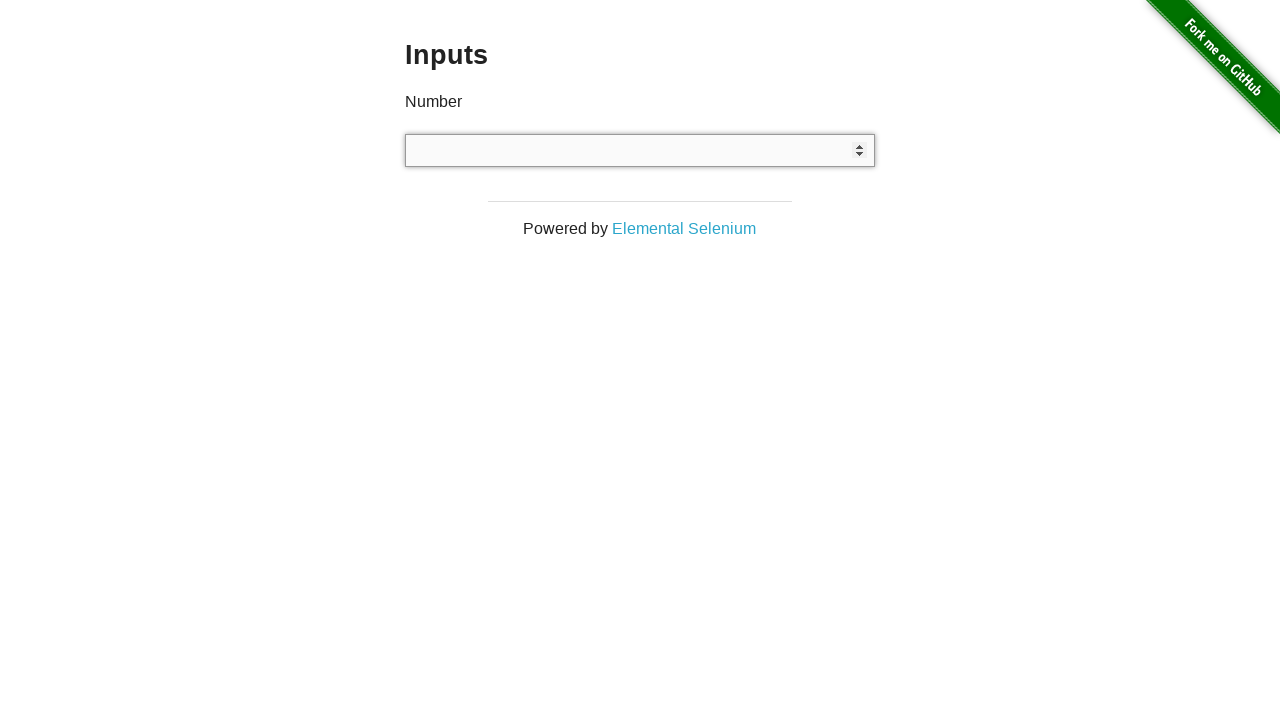

Cleared input field before testing valid number on input
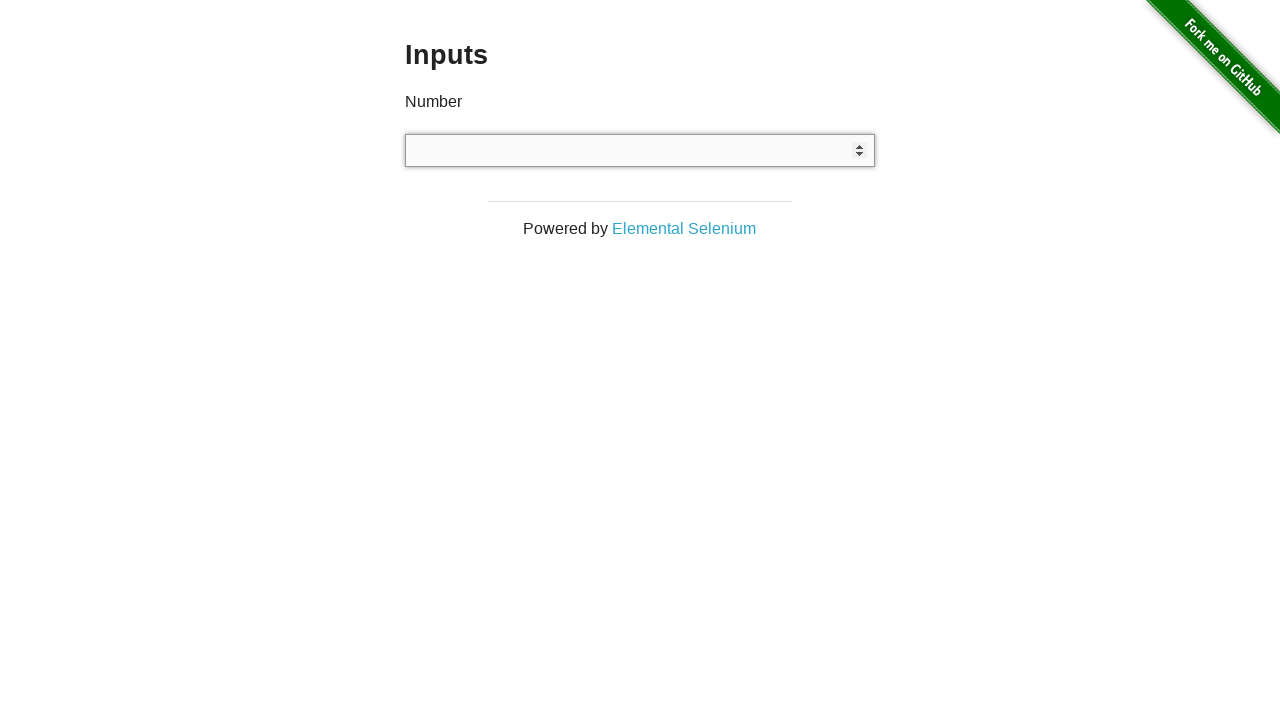

Entered valid number '102' on input
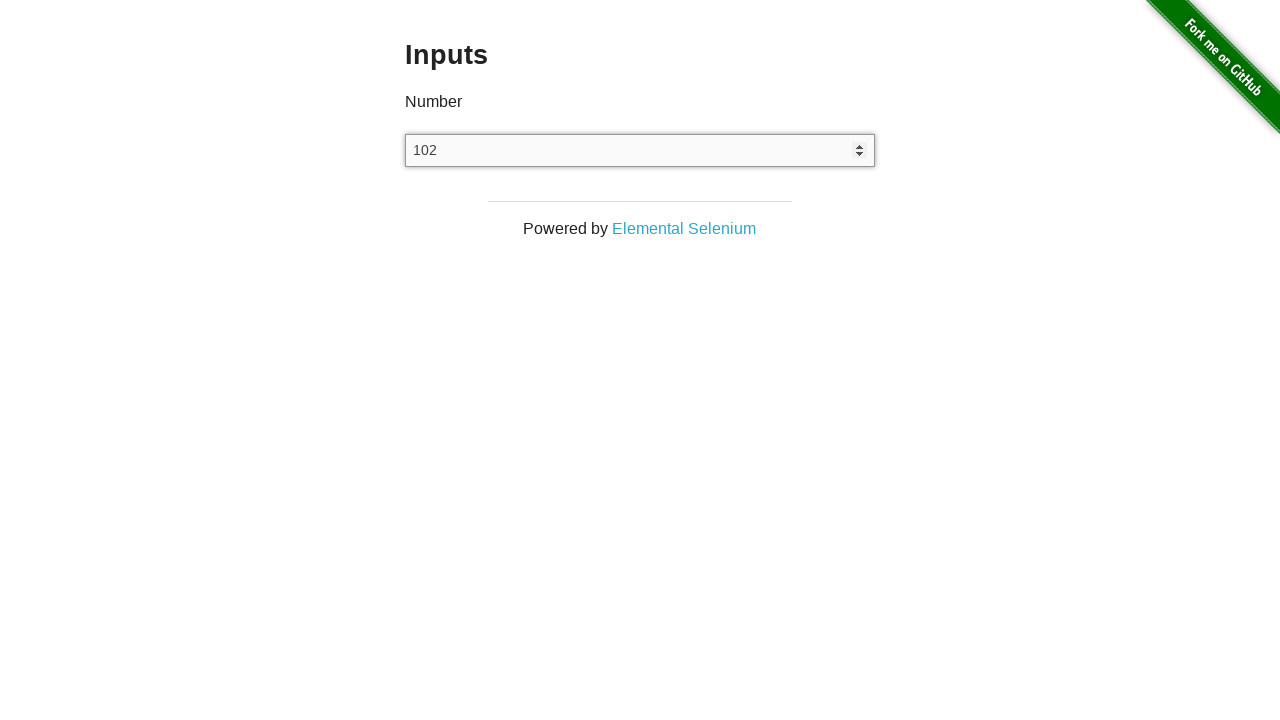

Verified that input field contains '102'
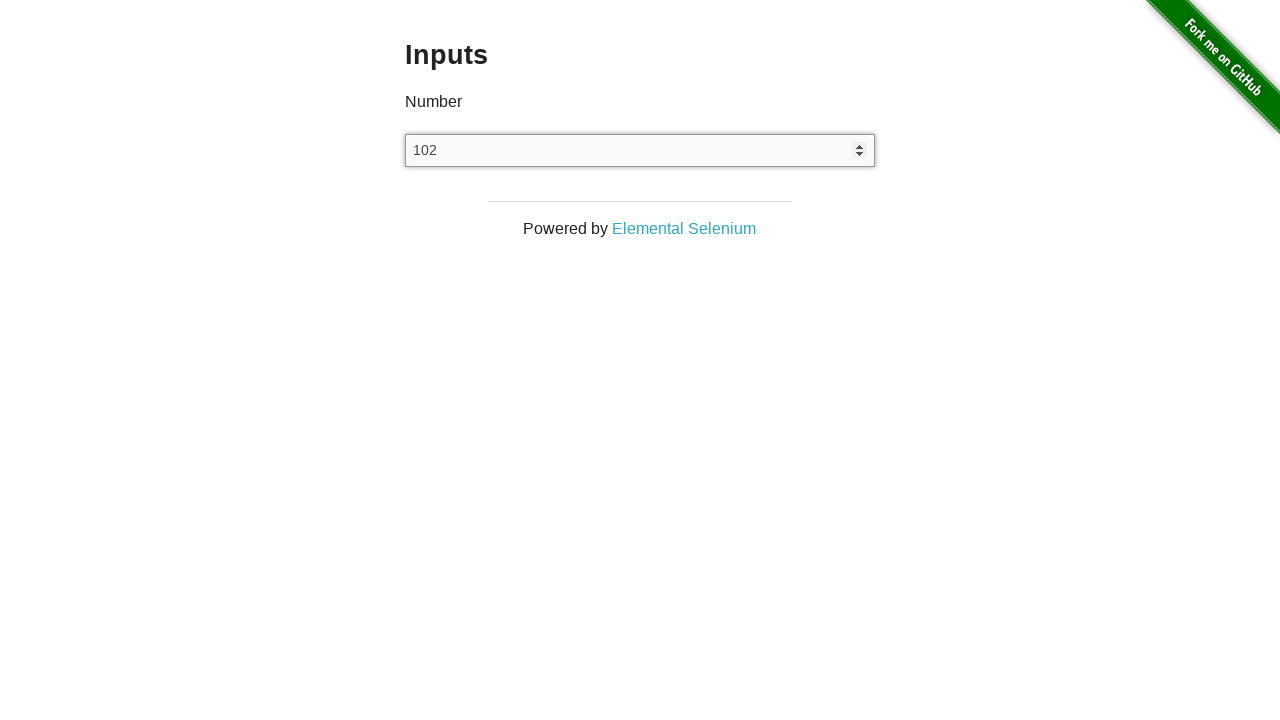

Cleared input field before testing decimal number on input
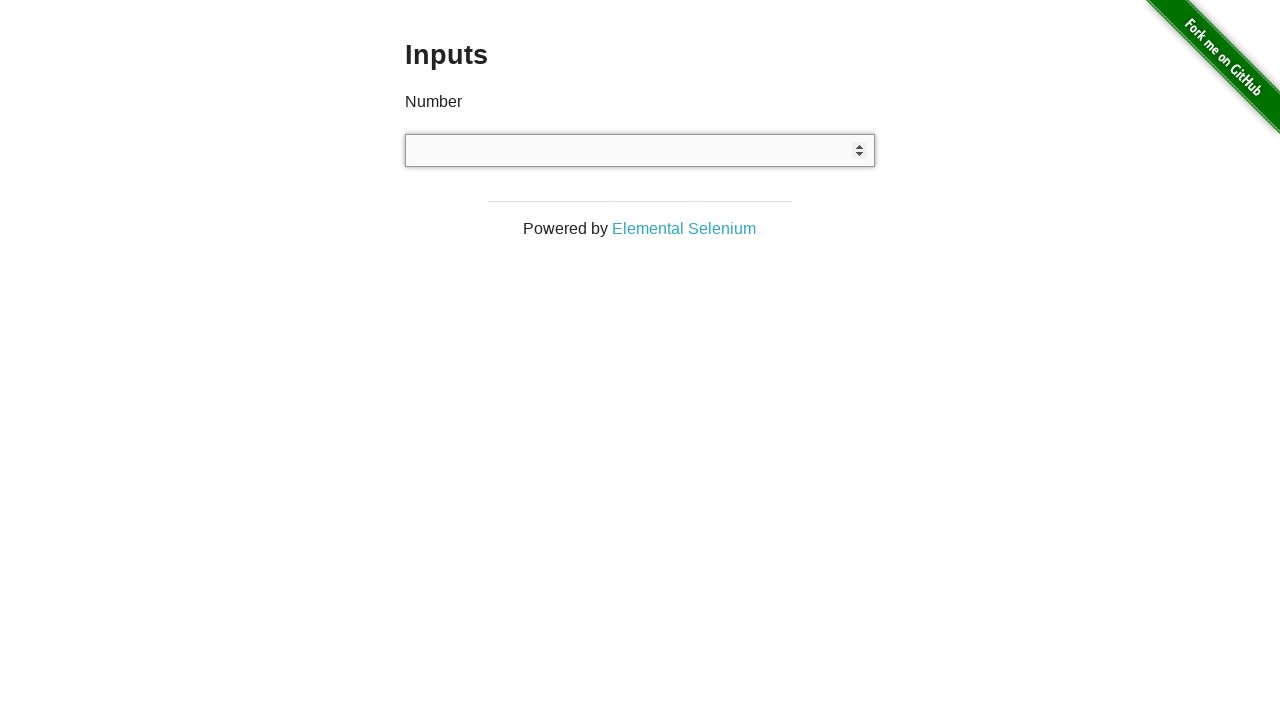

Entered decimal number '23.23' on input
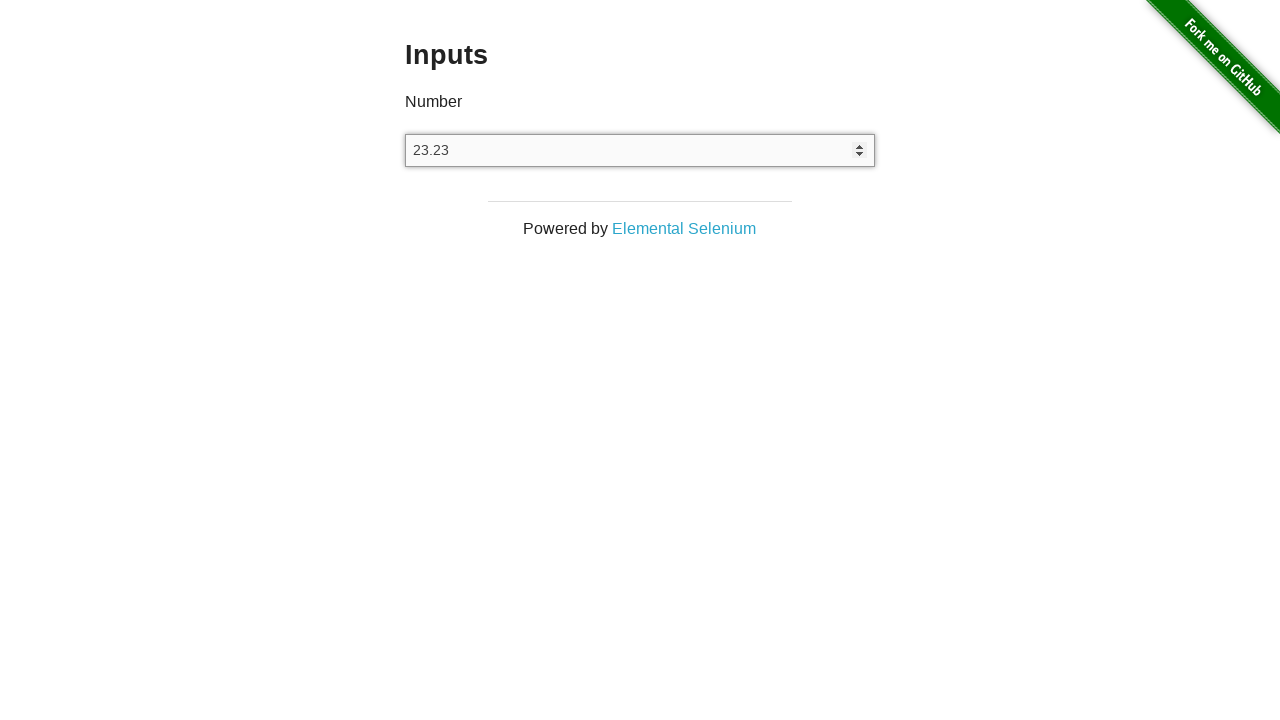

Cleared input field before testing leading/trailing zeros on input
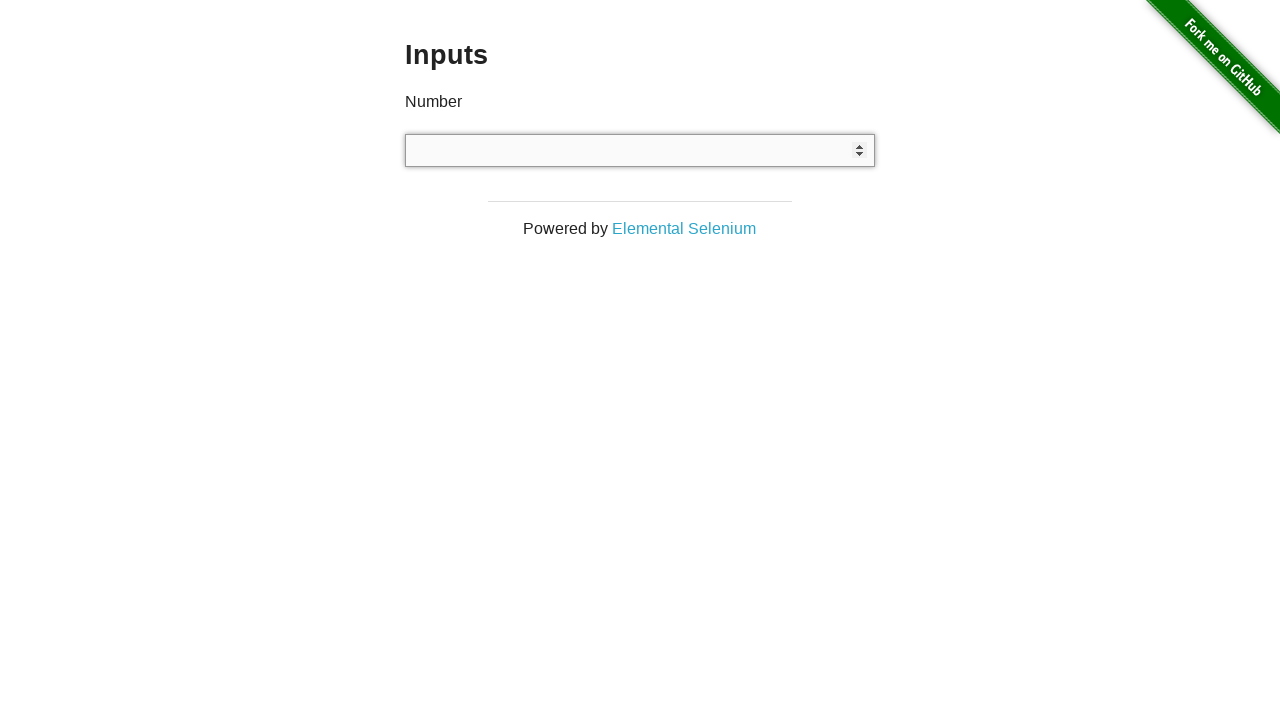

Entered number with leading/trailing zeros '001.00000001000' on input
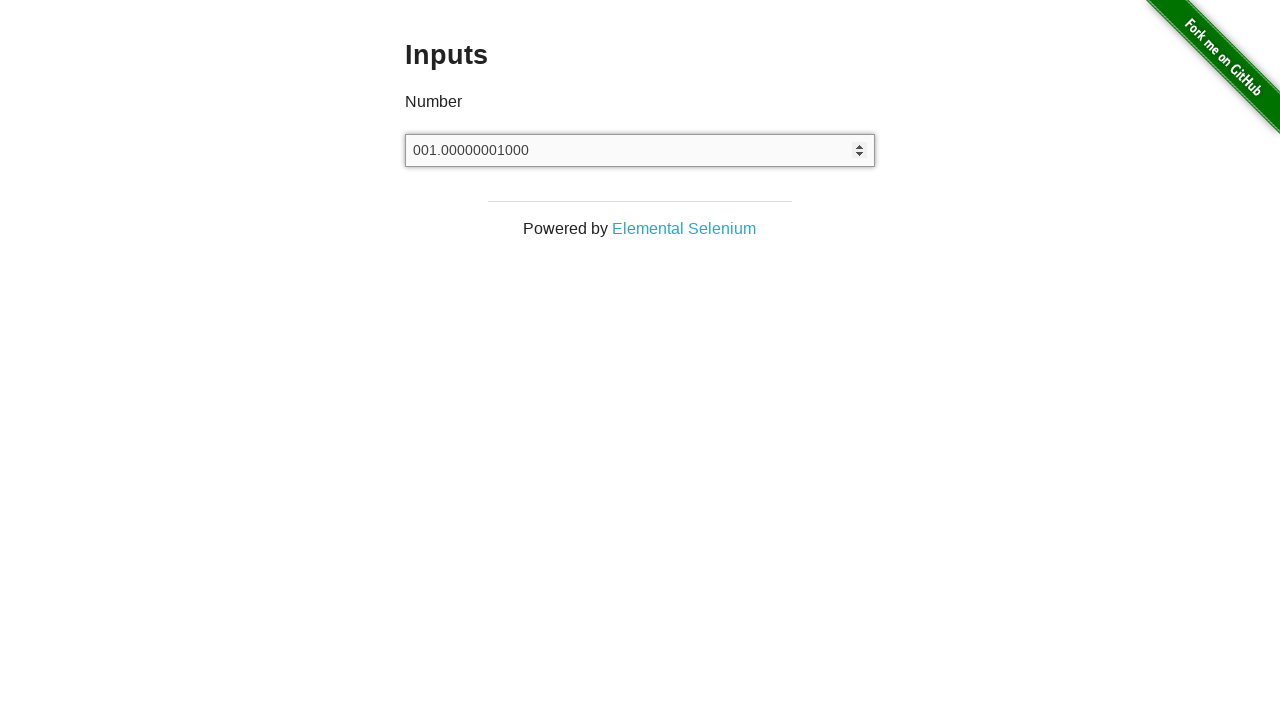

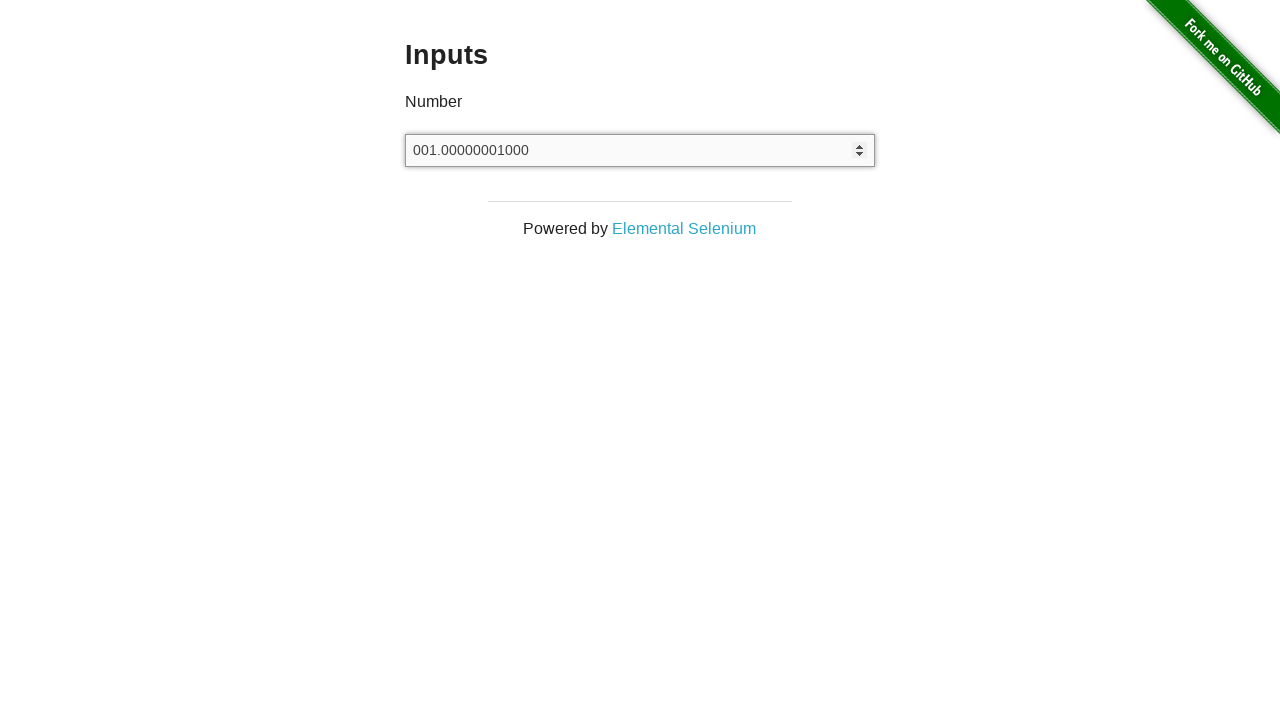